Tests language change to Arabic by clicking the language dropdown and selecting Arabic

Starting URL: https://israelpost.co.il/

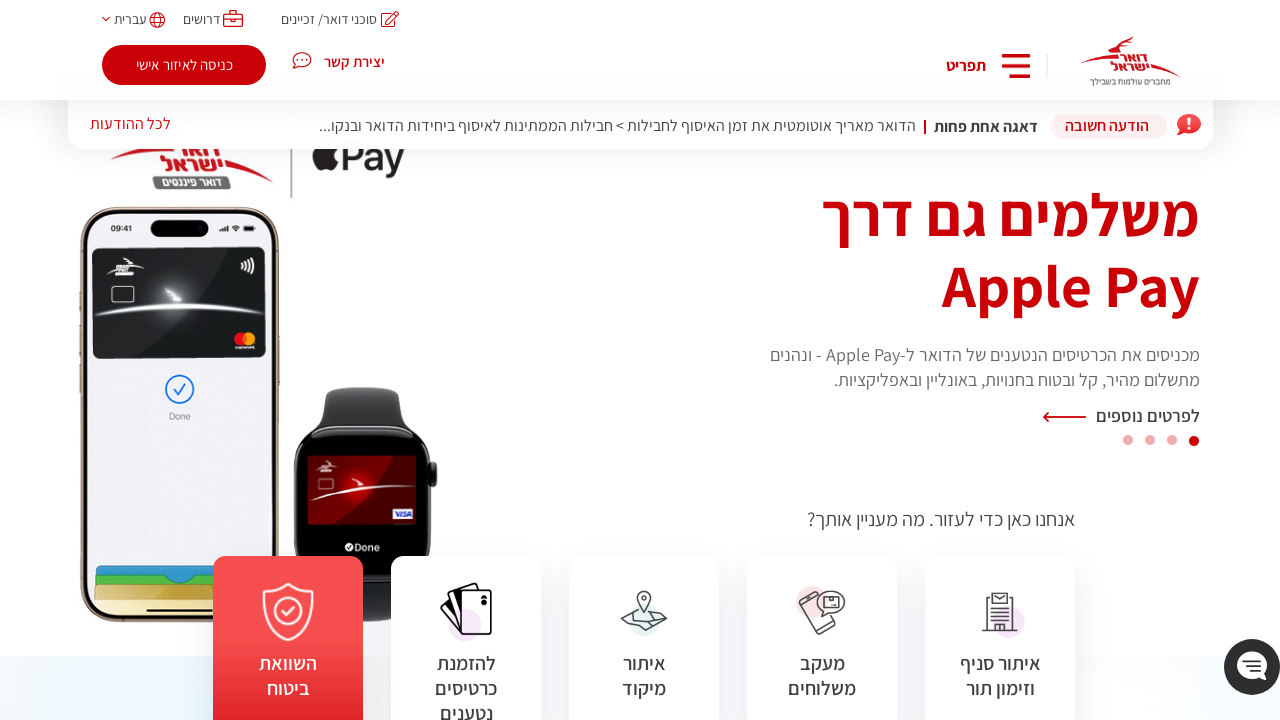

Clicked language dropdown (Hebrew) at (130, 25) on xpath=//span[text()='עברית']
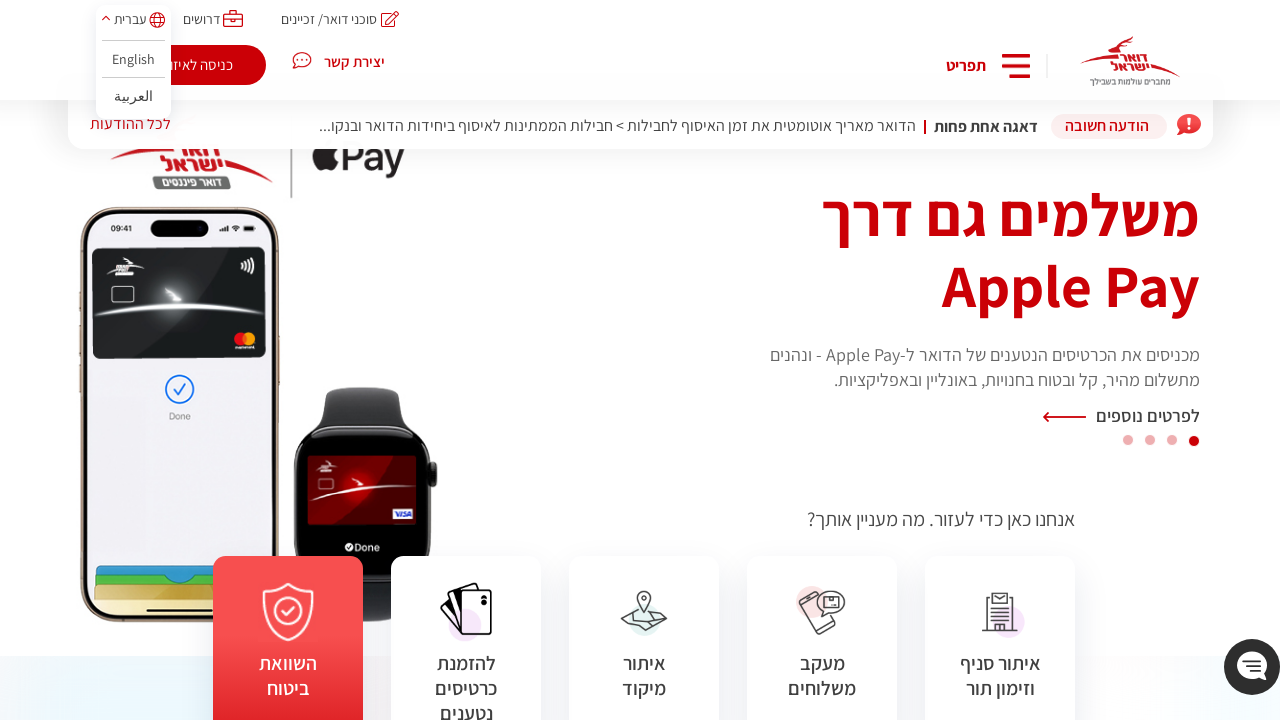

Language dropdown menu appeared with Arabic option visible
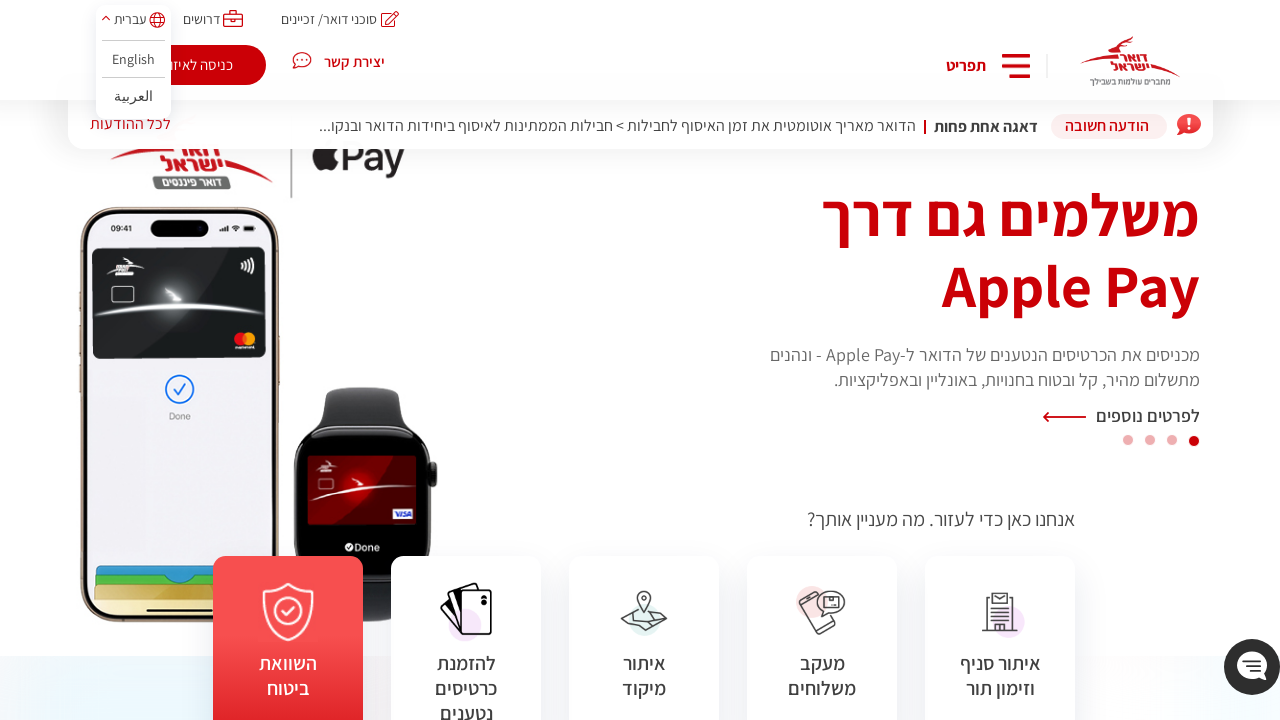

Clicked Arabic language option at (134, 96) on xpath=//a[text()='العربية']
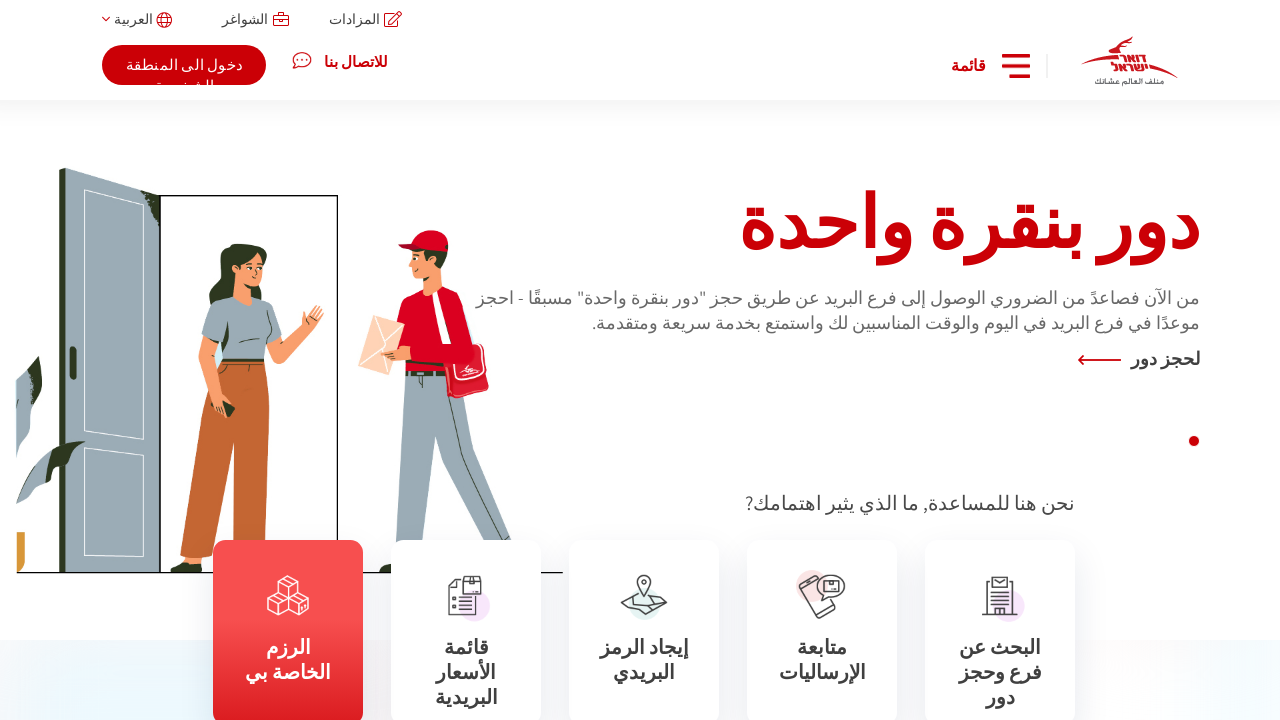

Page reloaded and Arabic menu button appeared
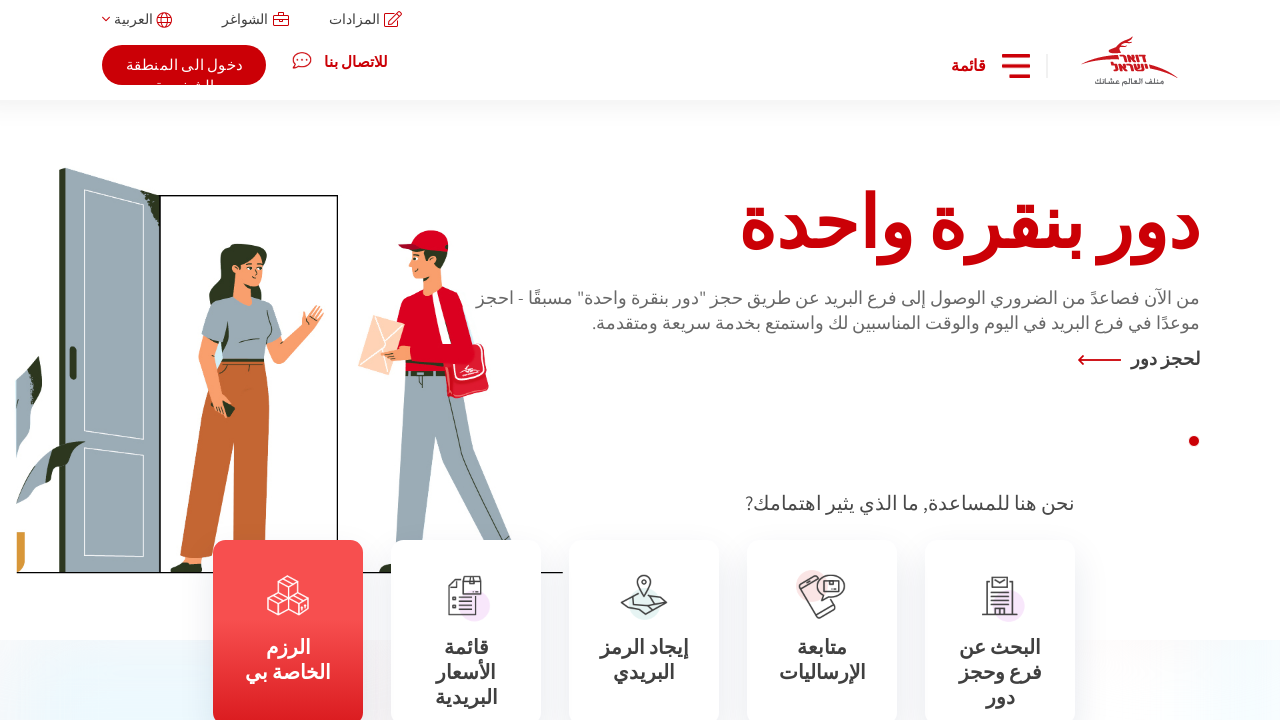

Located Arabic menu button element
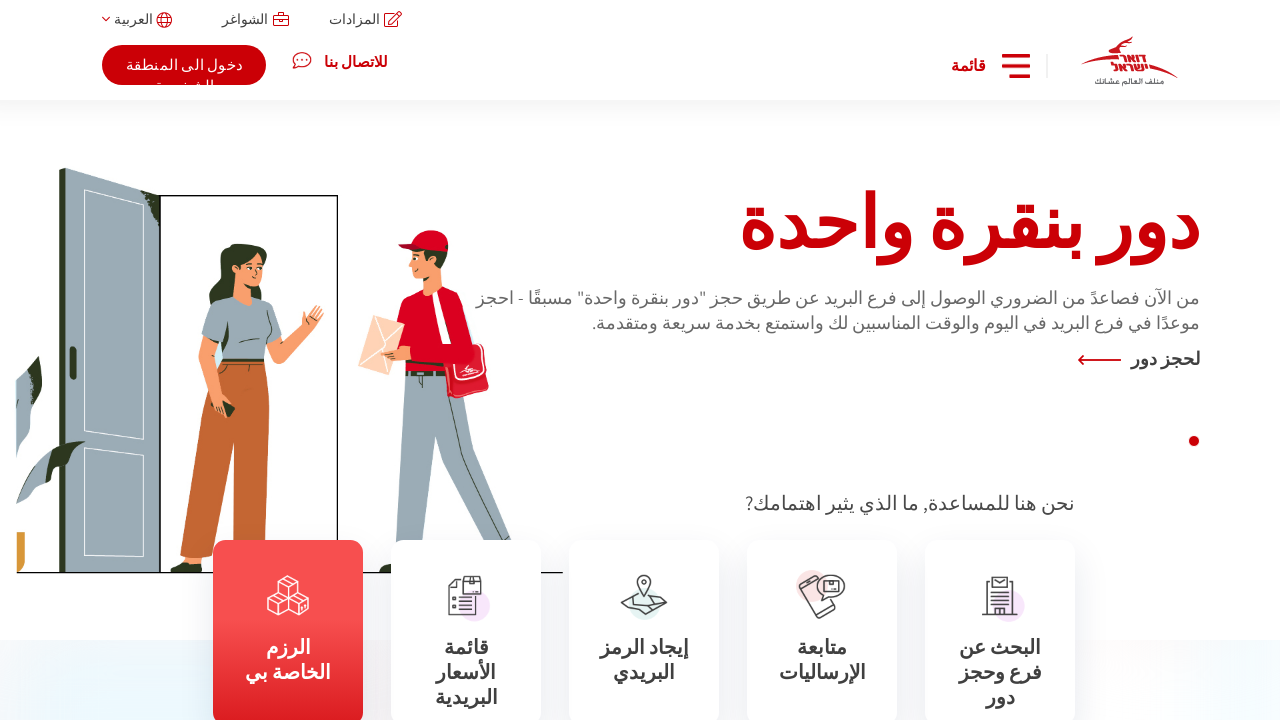

Verified menu text is in Arabic: 'قائمة'
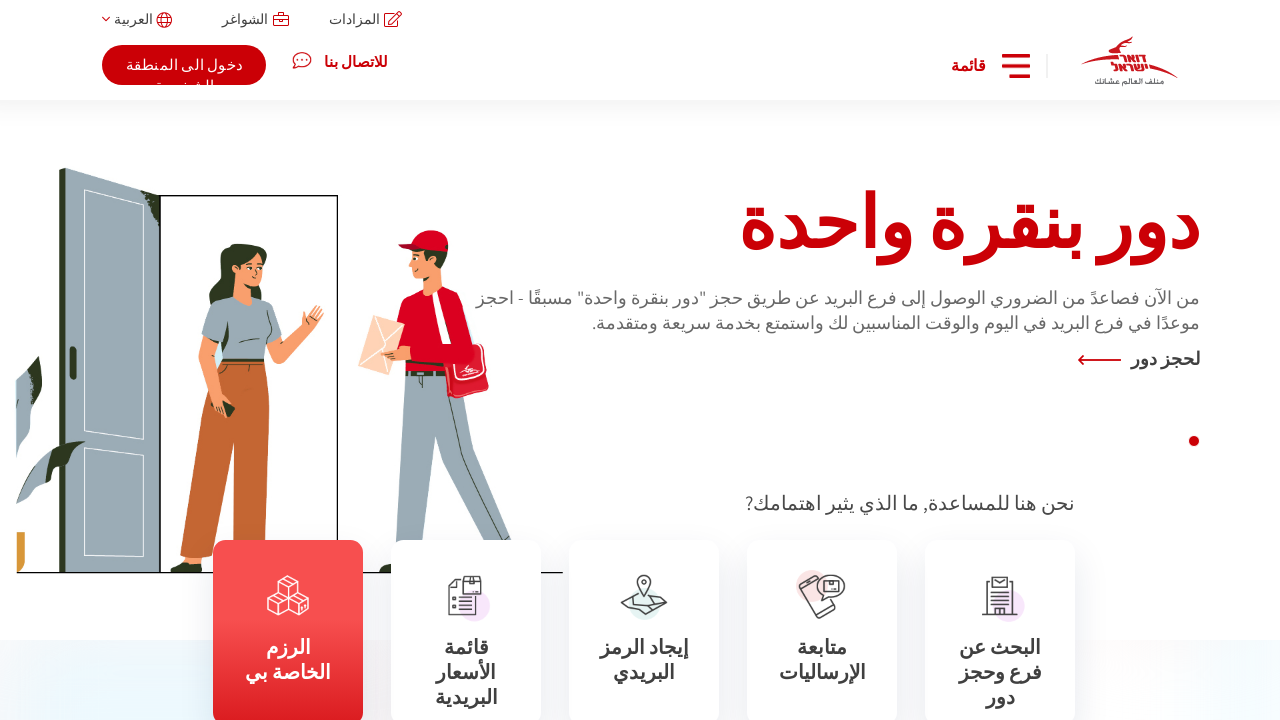

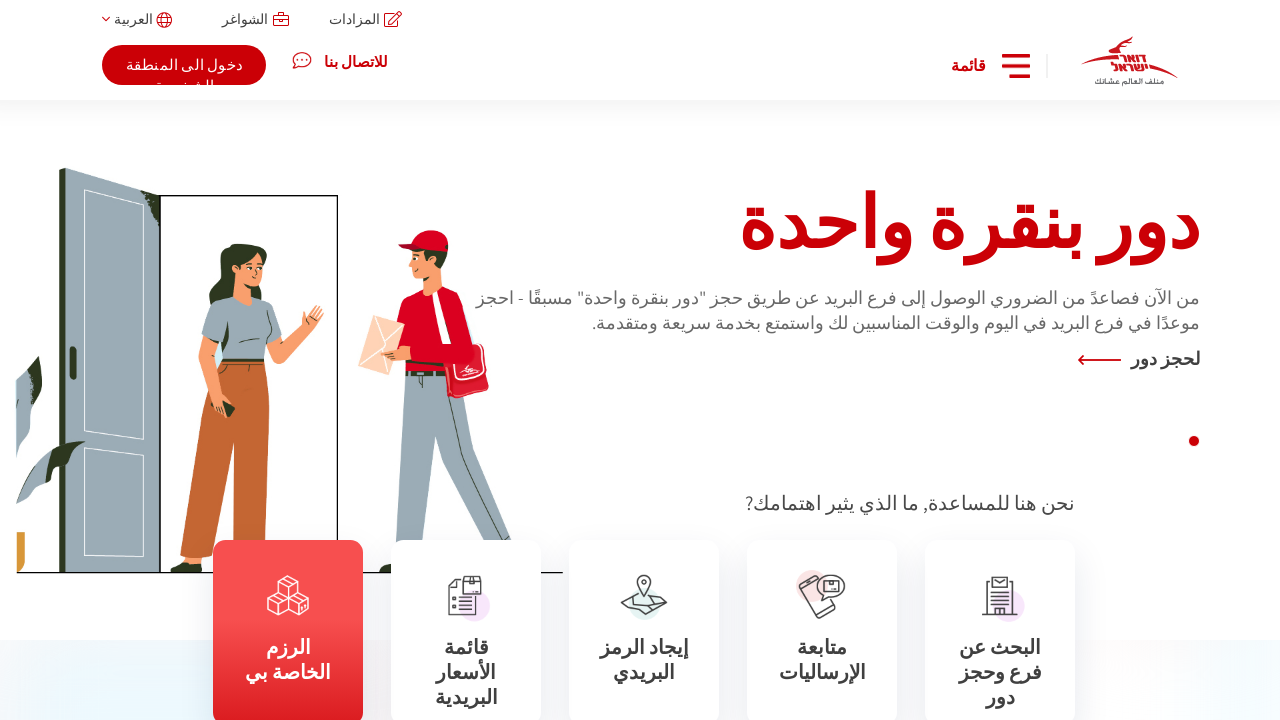